Tests clicking Social Impact link in footer

Starting URL: https://github.com/mobile

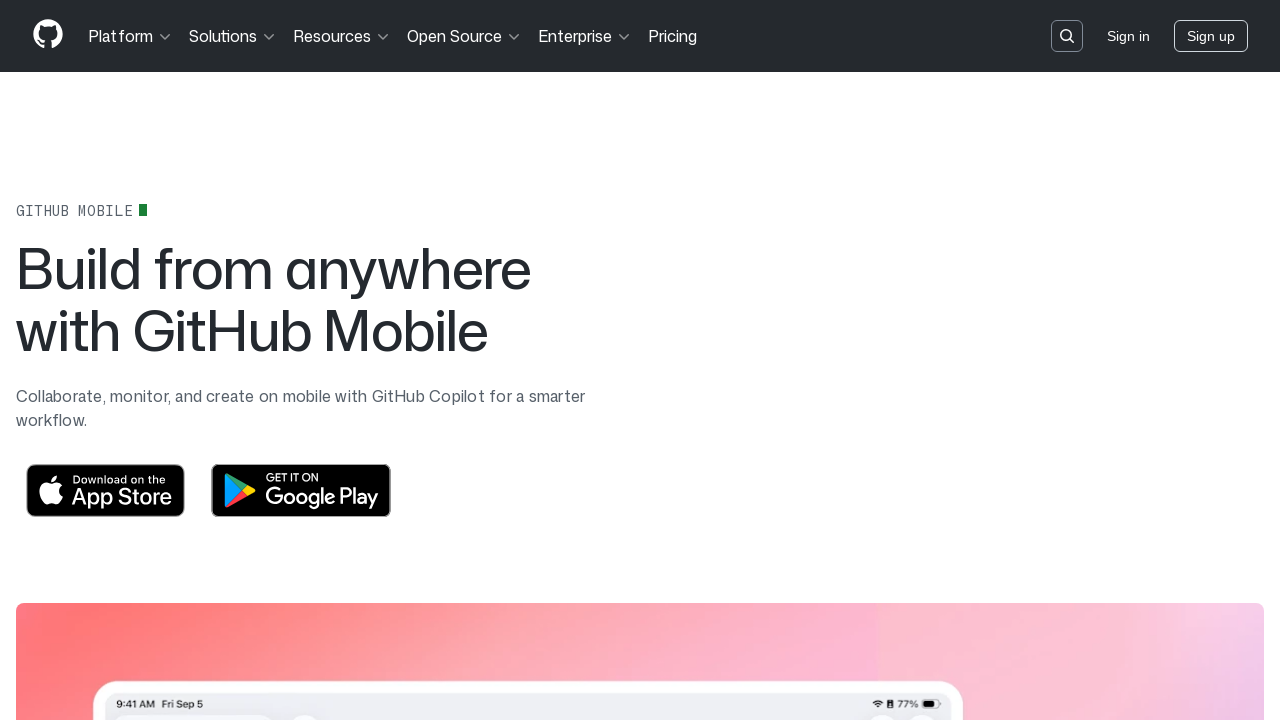

Clicked Social Impact link in footer at (1122, 505) on footer >> text=Social Impact
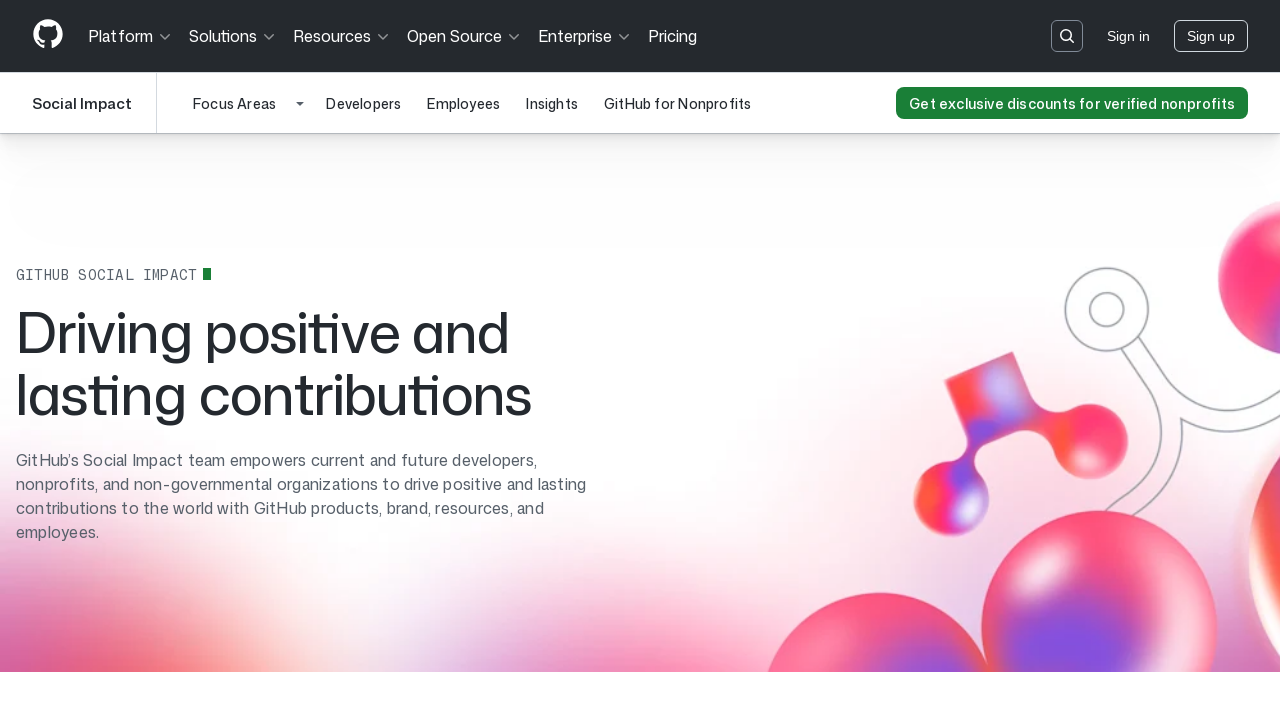

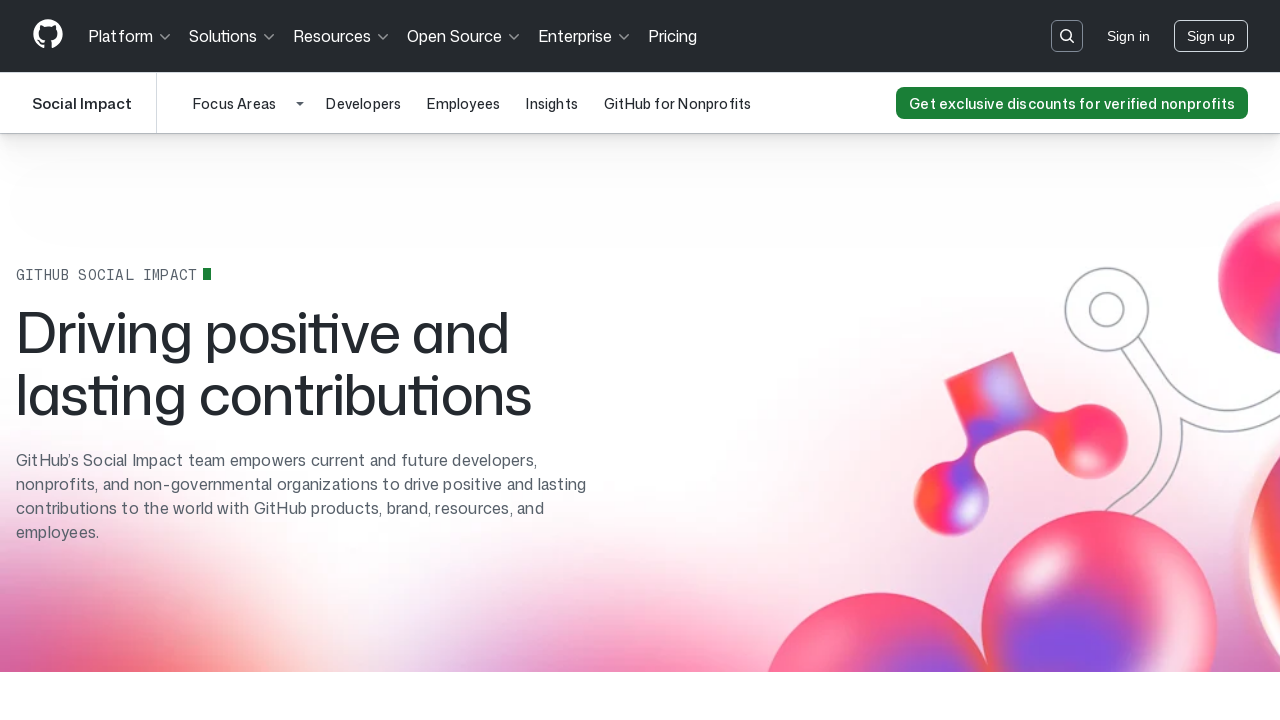